Tests the text box form on demoqa.com by filling in full name, email, current address, and permanent address fields.

Starting URL: https://demoqa.com/text-box

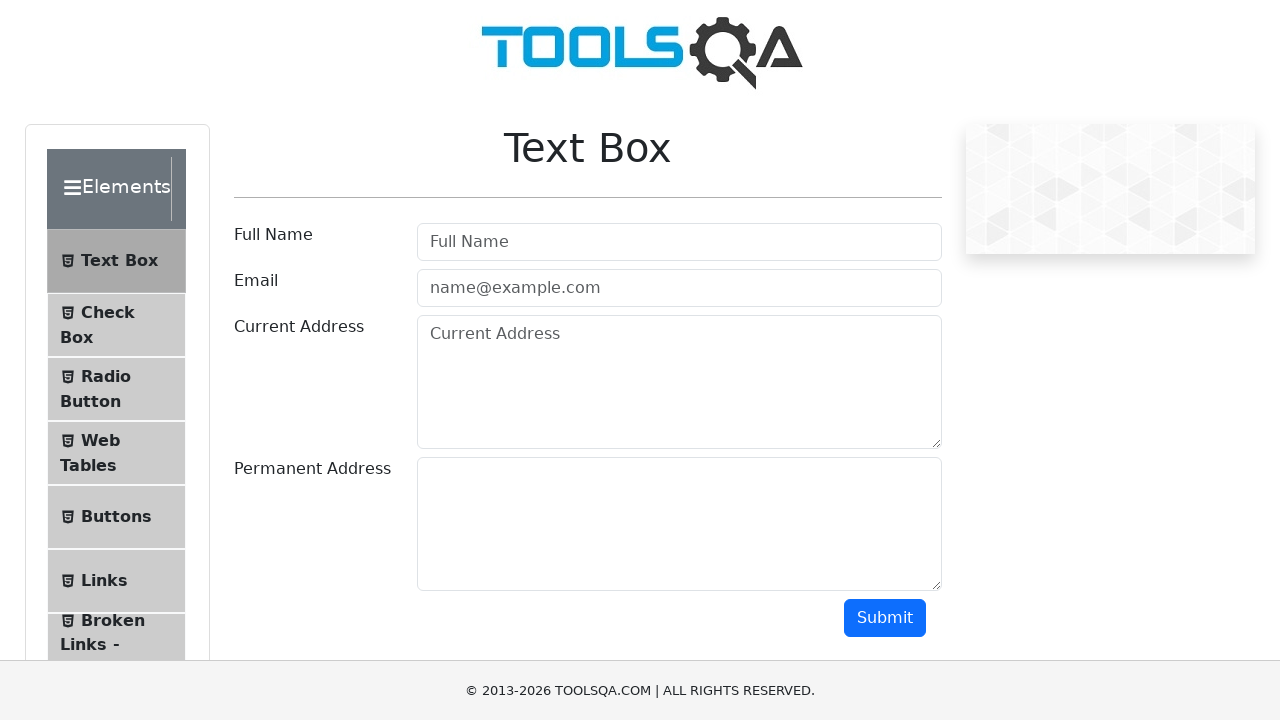

Filled full name field with 'Jonah' on internal:attr=[placeholder="Full Name"i]
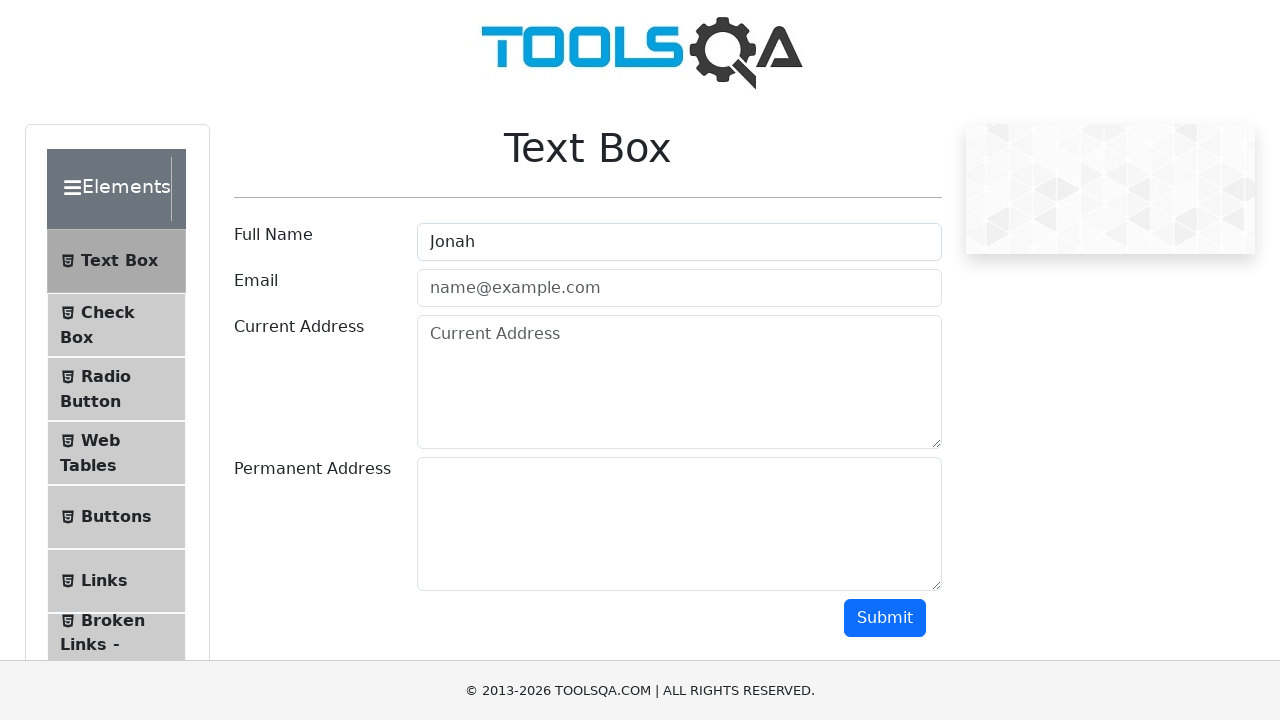

Filled email field with 'test@test.com' on internal:attr=[placeholder="name@example.com"i]
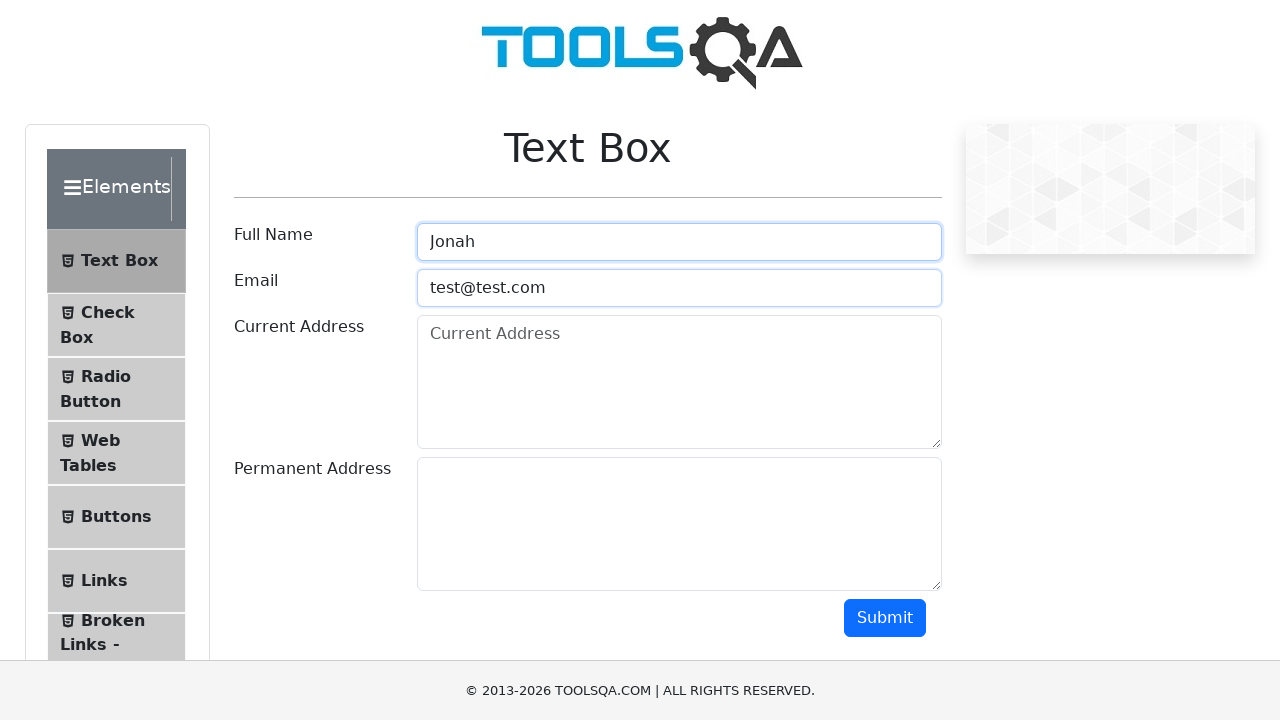

Filled current address field with 'test current address' on internal:attr=[placeholder="Current Address"i]
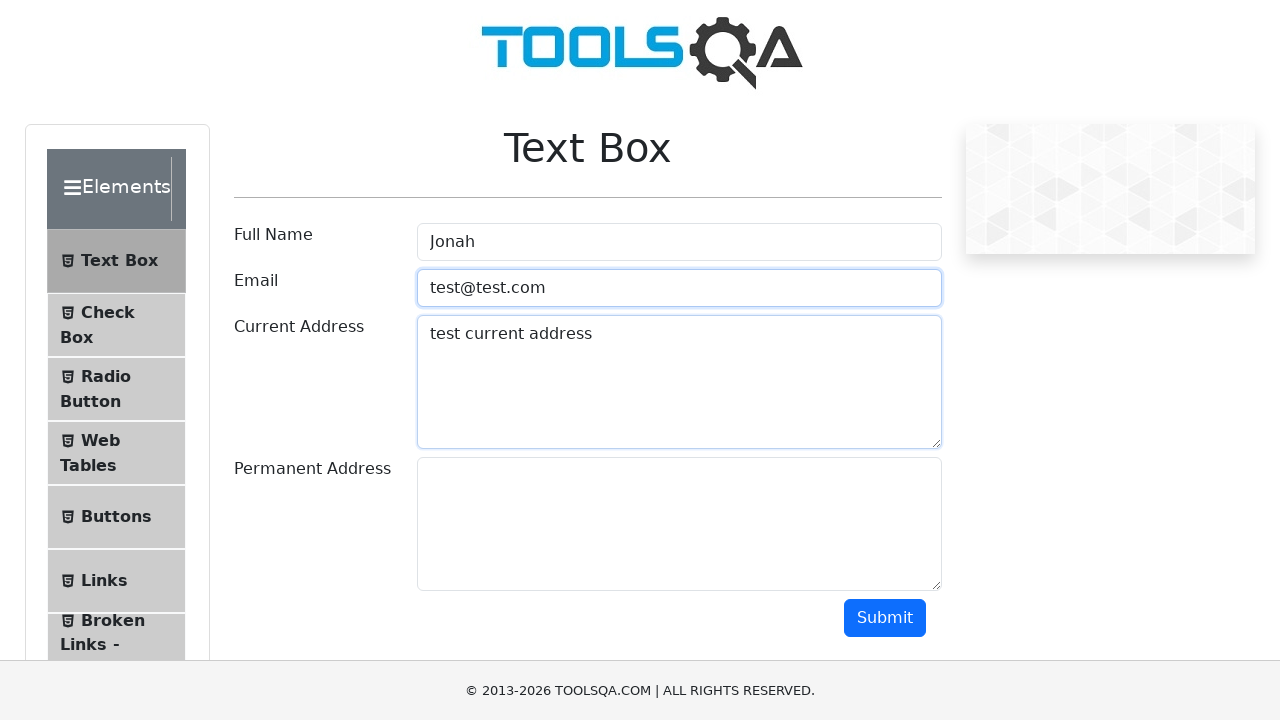

Filled permanent address field with 'test permanent address' on #permanentAddress
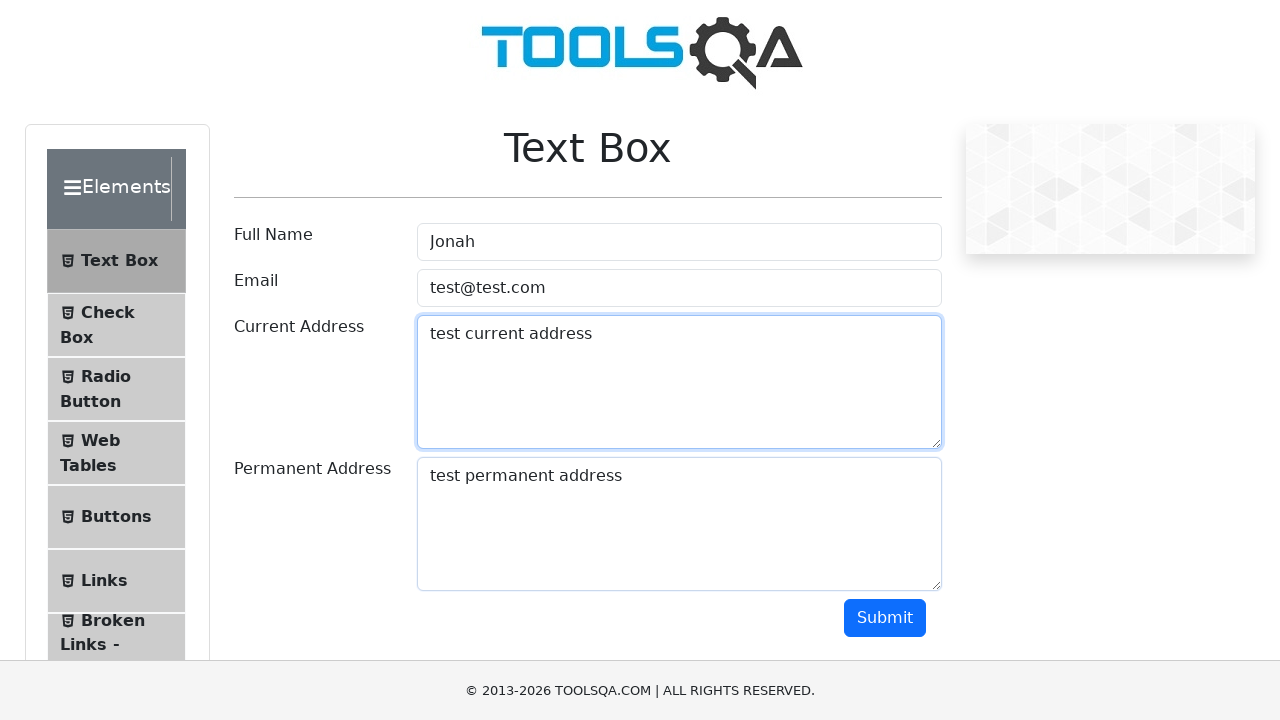

Waited 1000ms for form to complete
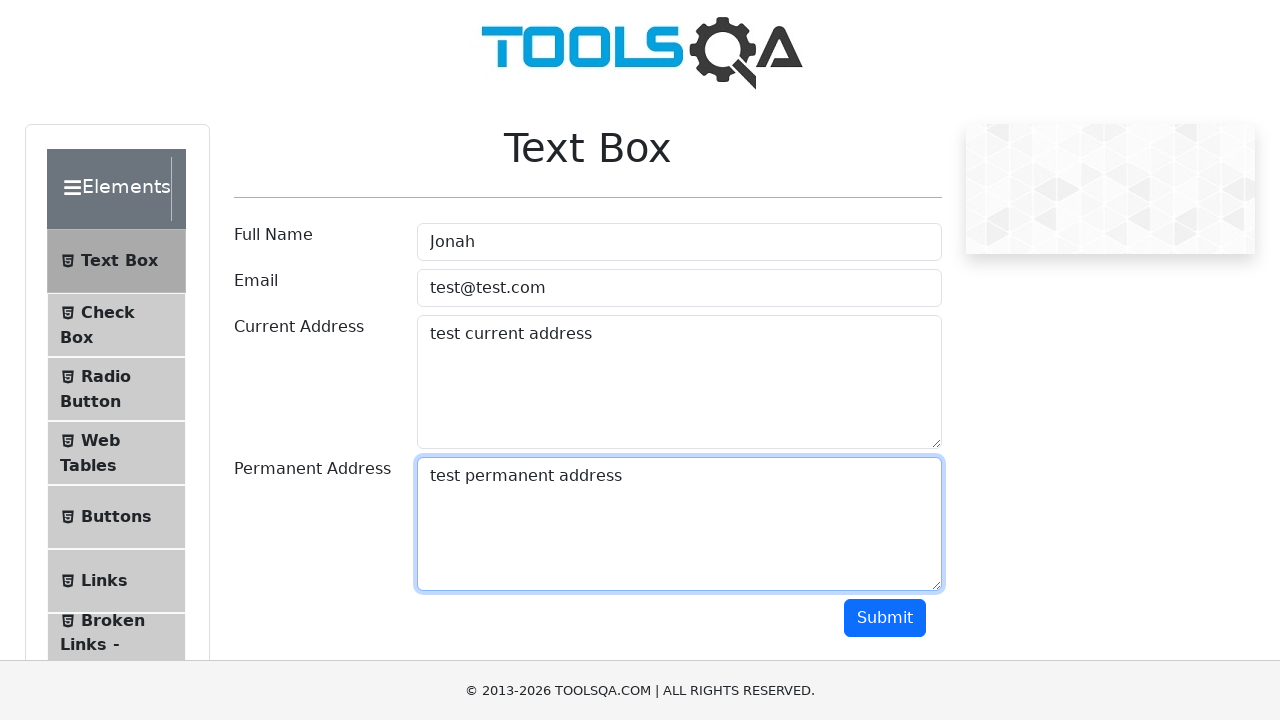

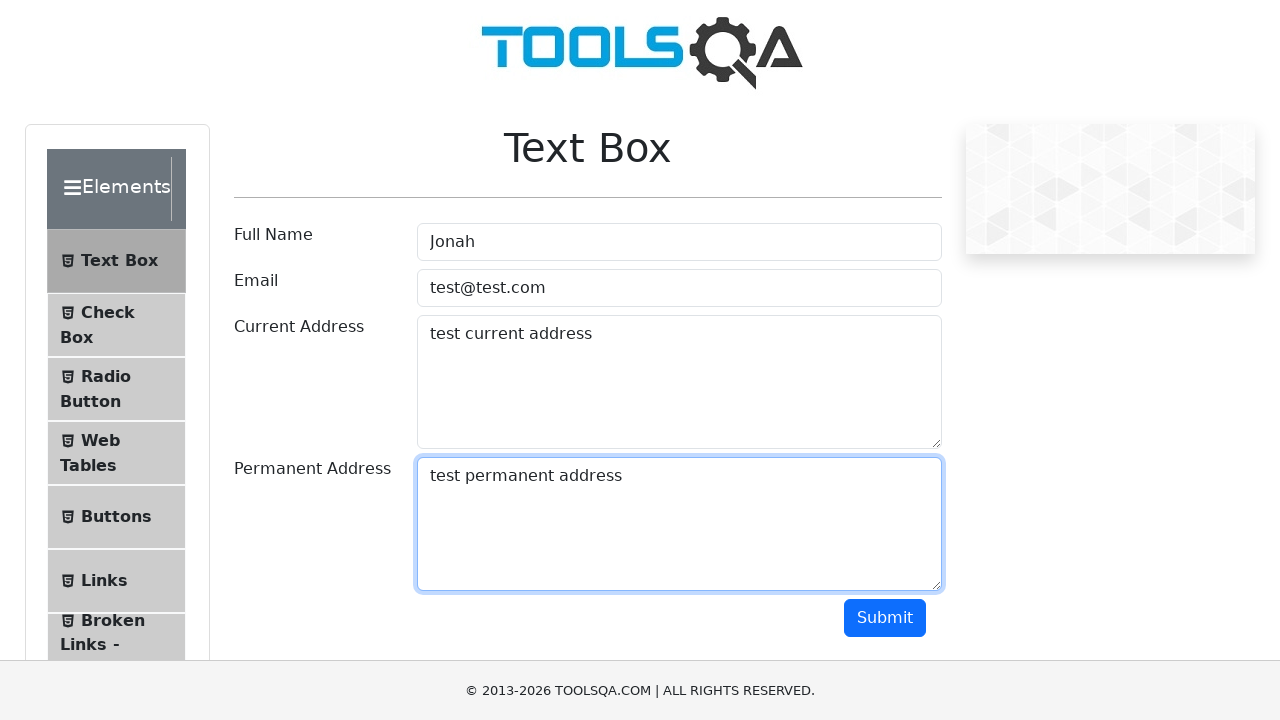